Navigates to the Honda 2 Wheelers India website and verifies the page loads successfully.

Starting URL: https://www.honda2wheelersindia.com/

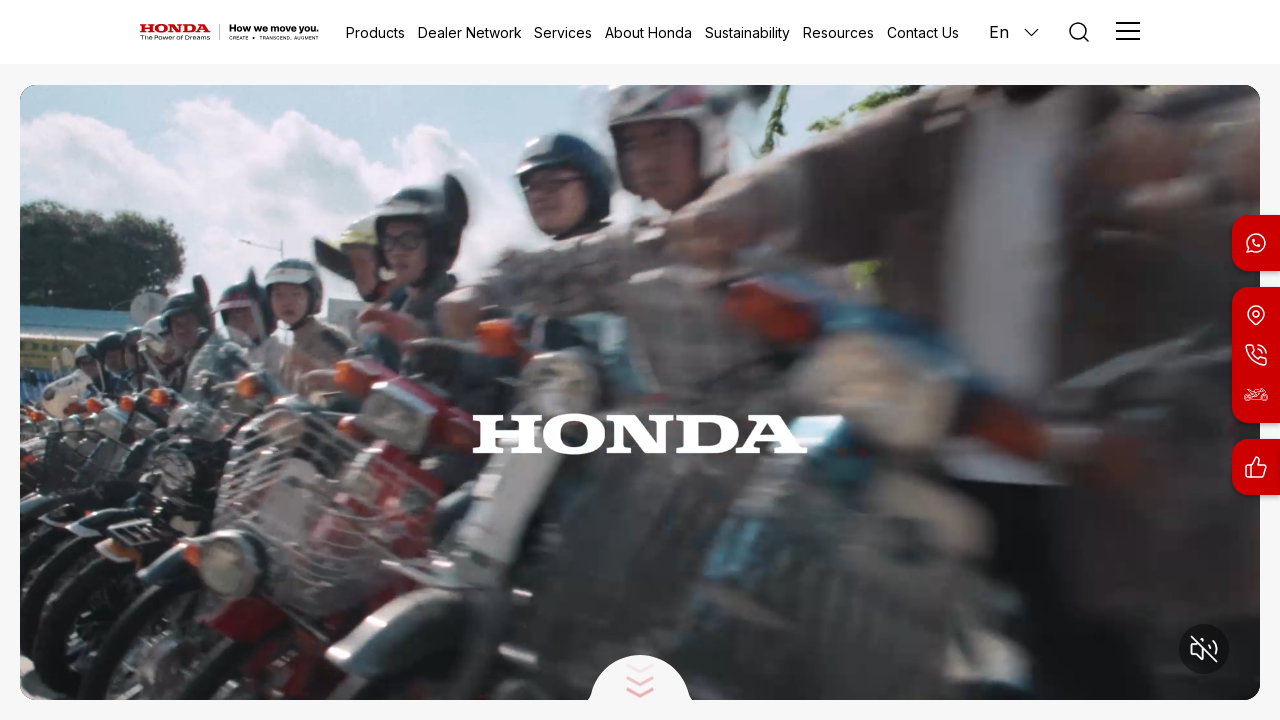

Waited for page to reach domcontentloaded state
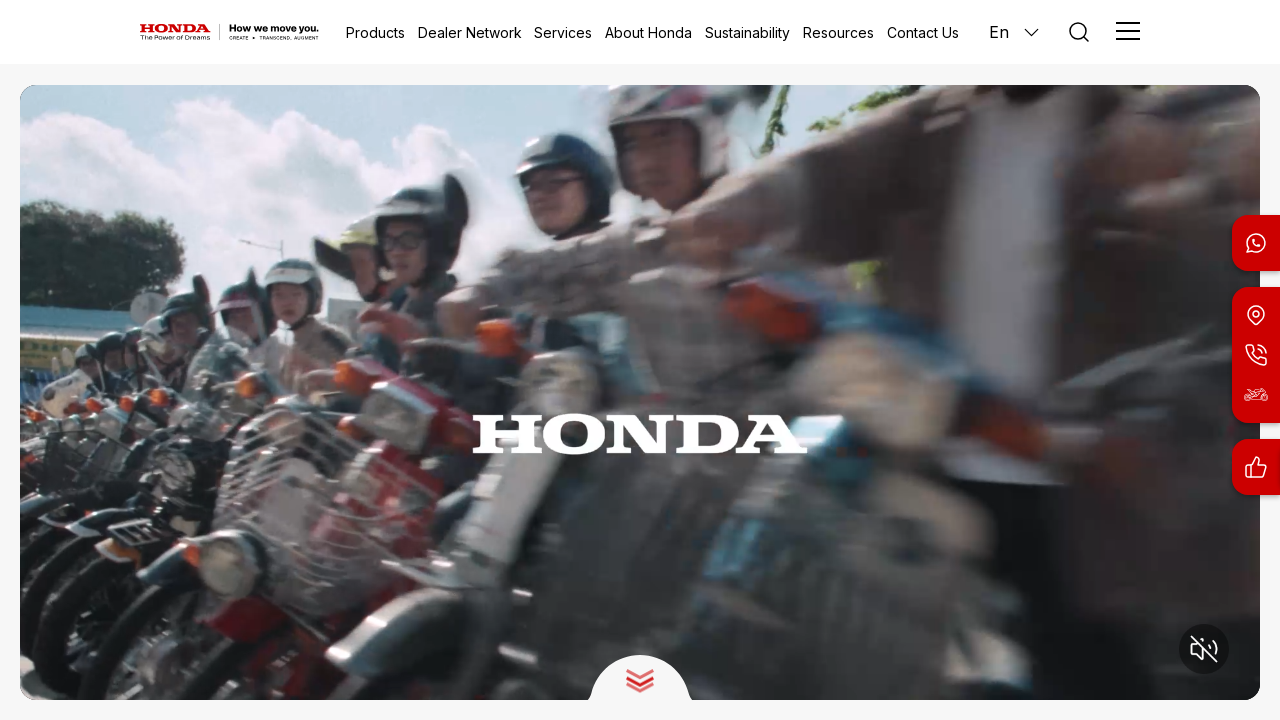

Verified body element is present - Honda 2 Wheelers India website loaded successfully
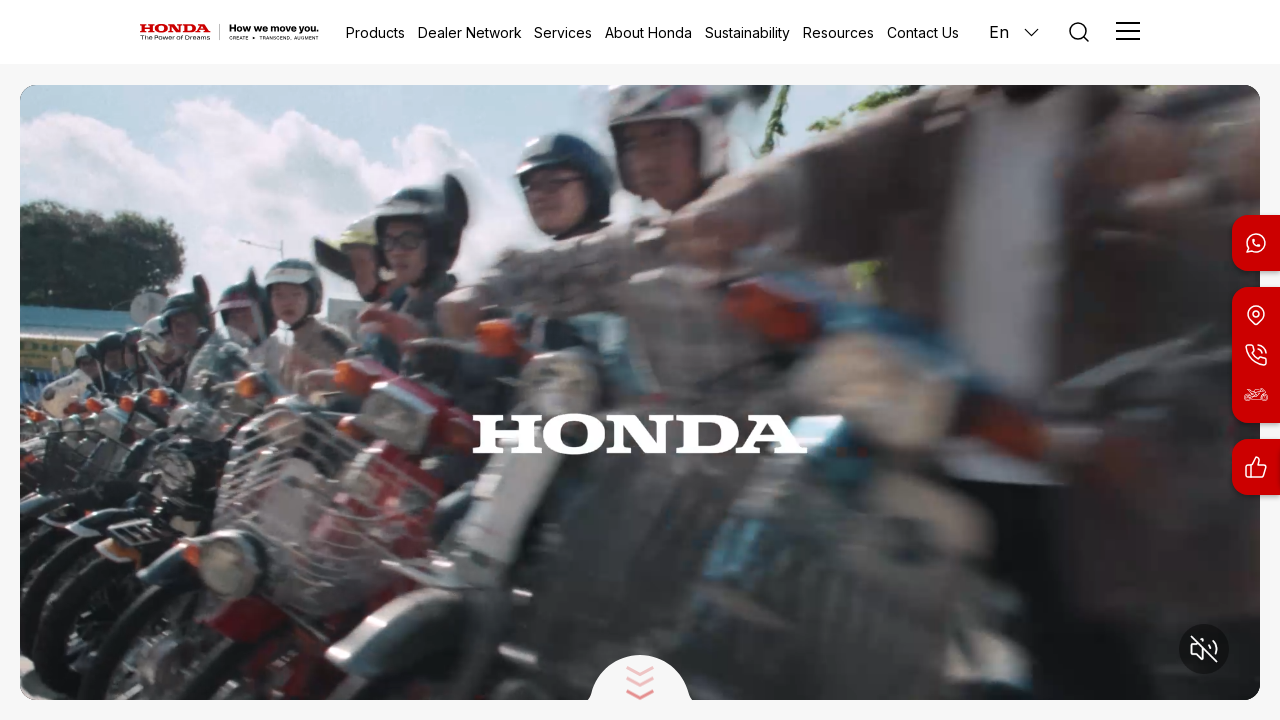

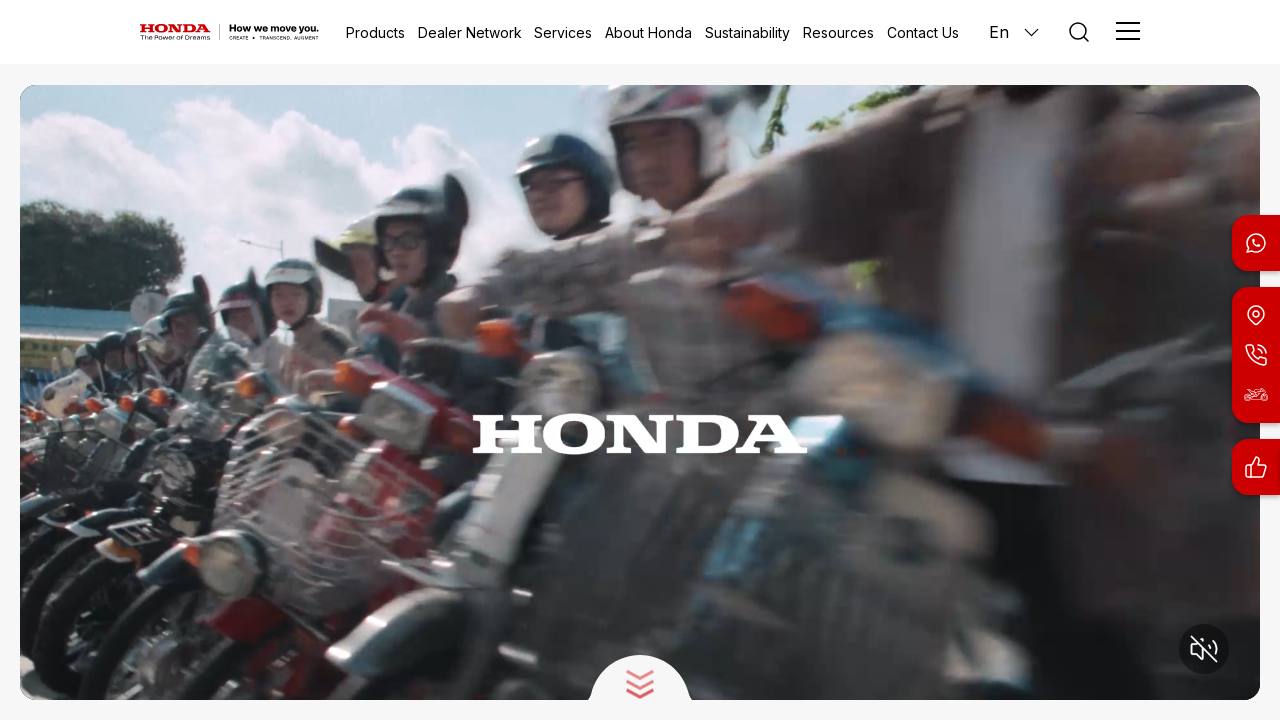